Tests basic alert handling by clicking a button to trigger an alert and accepting it

Starting URL: https://demoqa.com/alerts

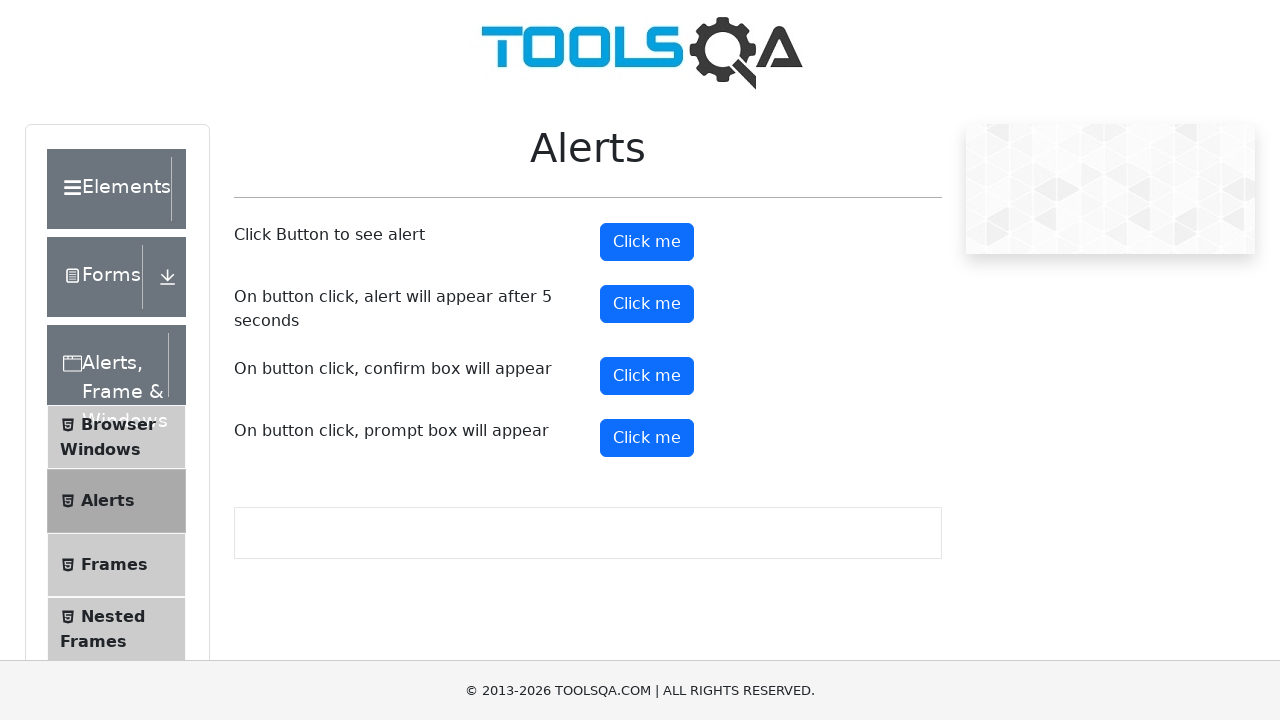

Clicked button to trigger alert at (647, 242) on #alertButton
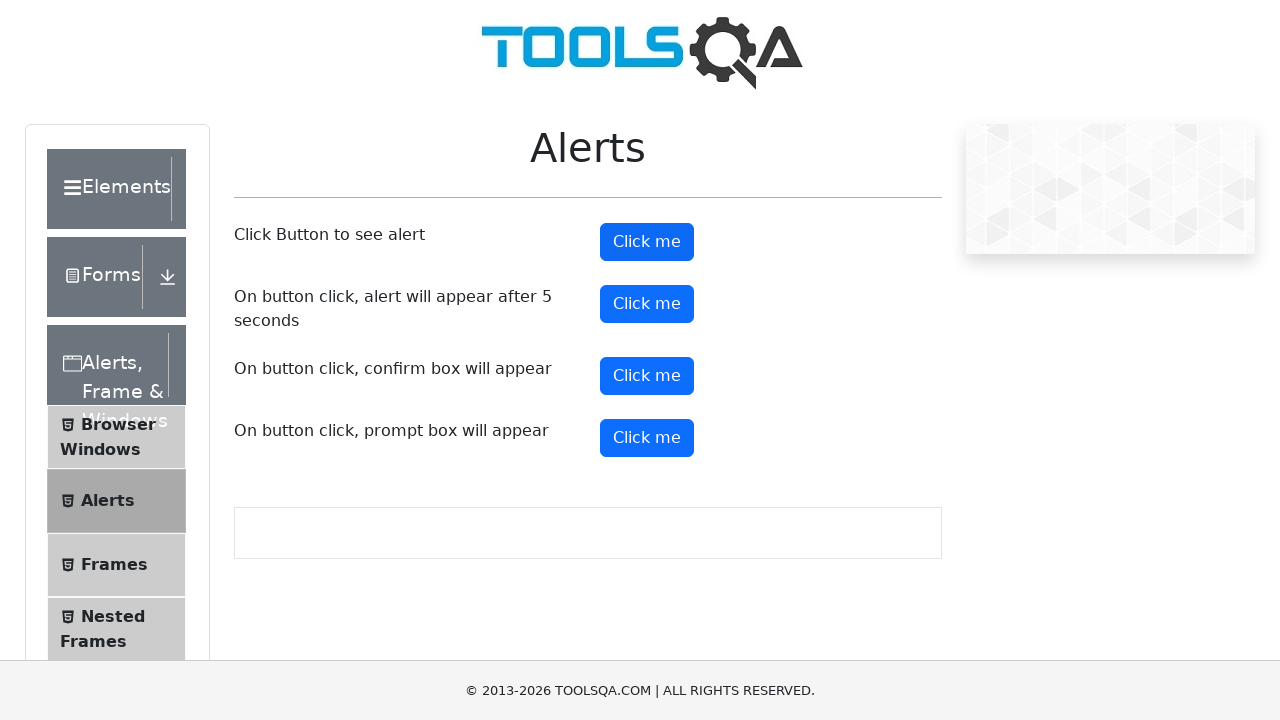

Set up dialog handler to accept alert
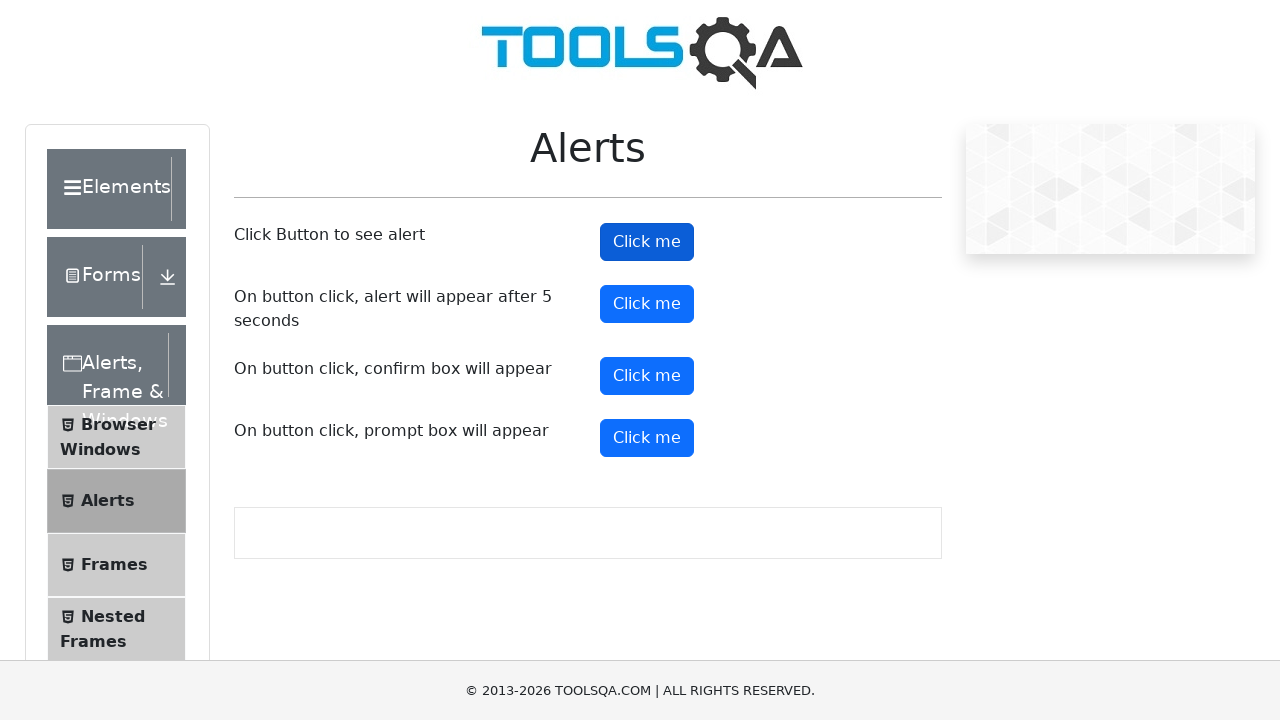

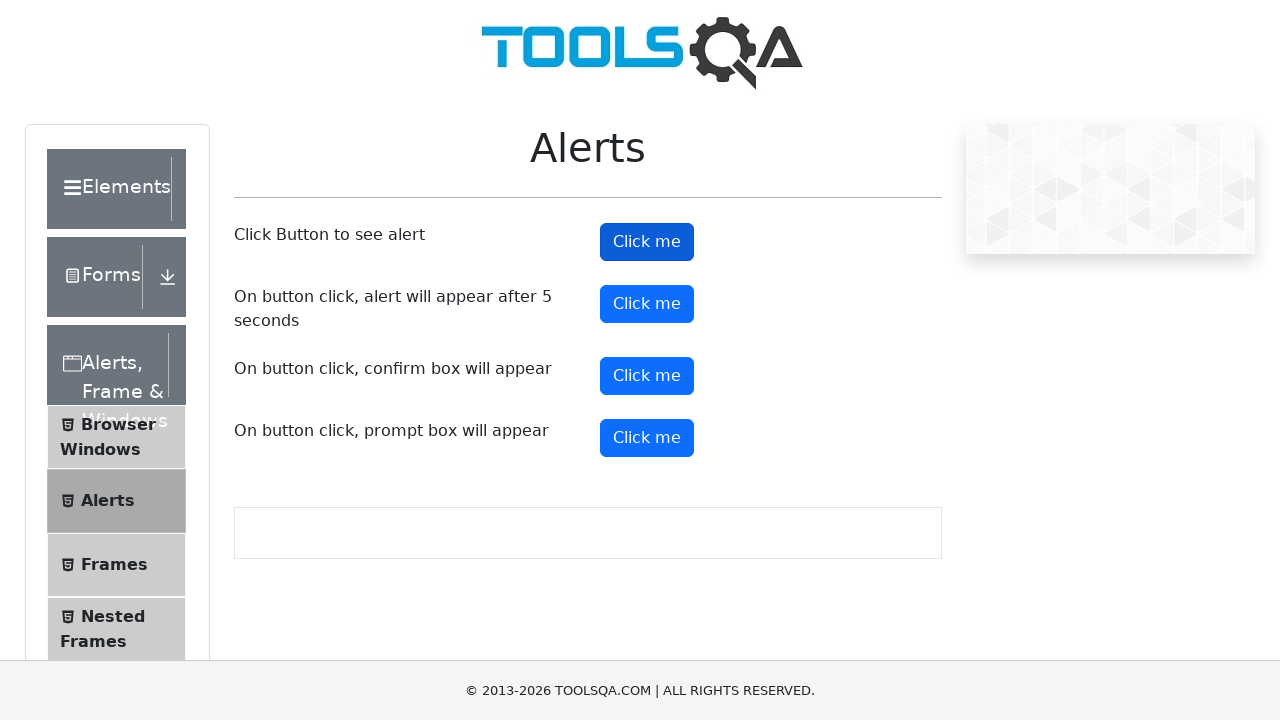